Navigates to OrangeHRM free trial page and verifies that the country dropdown is populated with options

Starting URL: https://www.orangehrm.com/en/30-day-free-trial

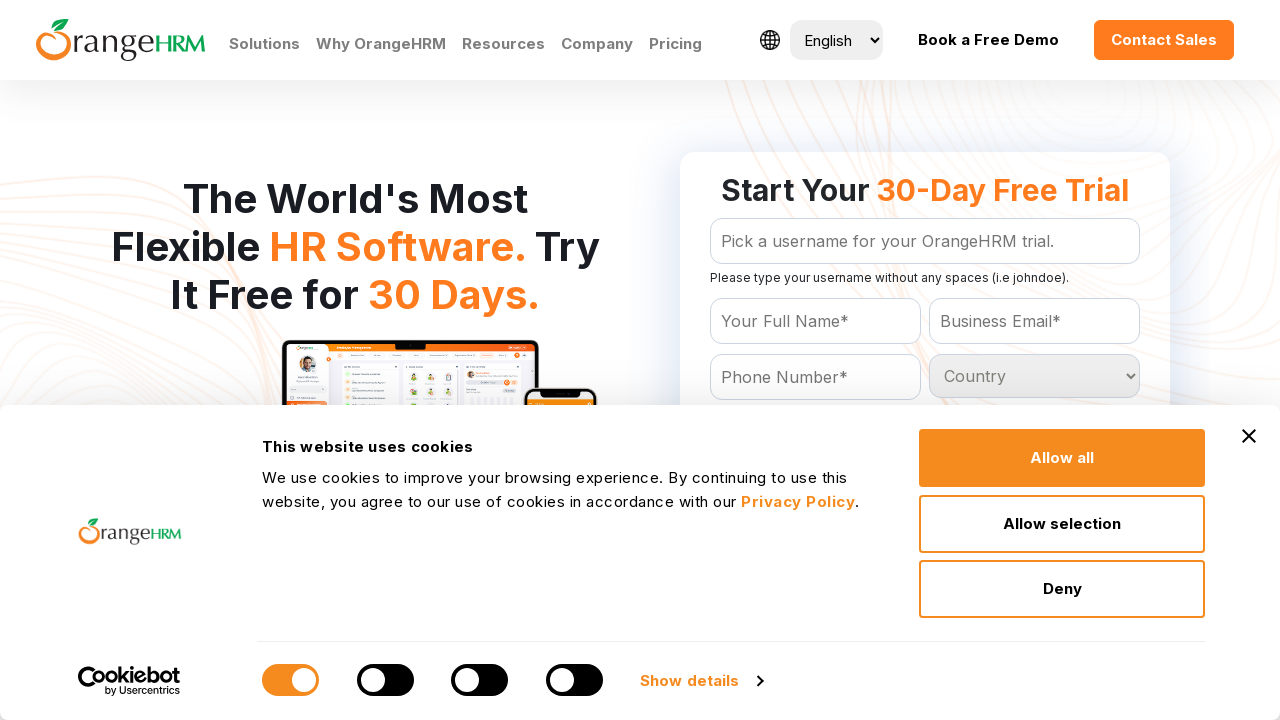

Waited for country dropdown to be present
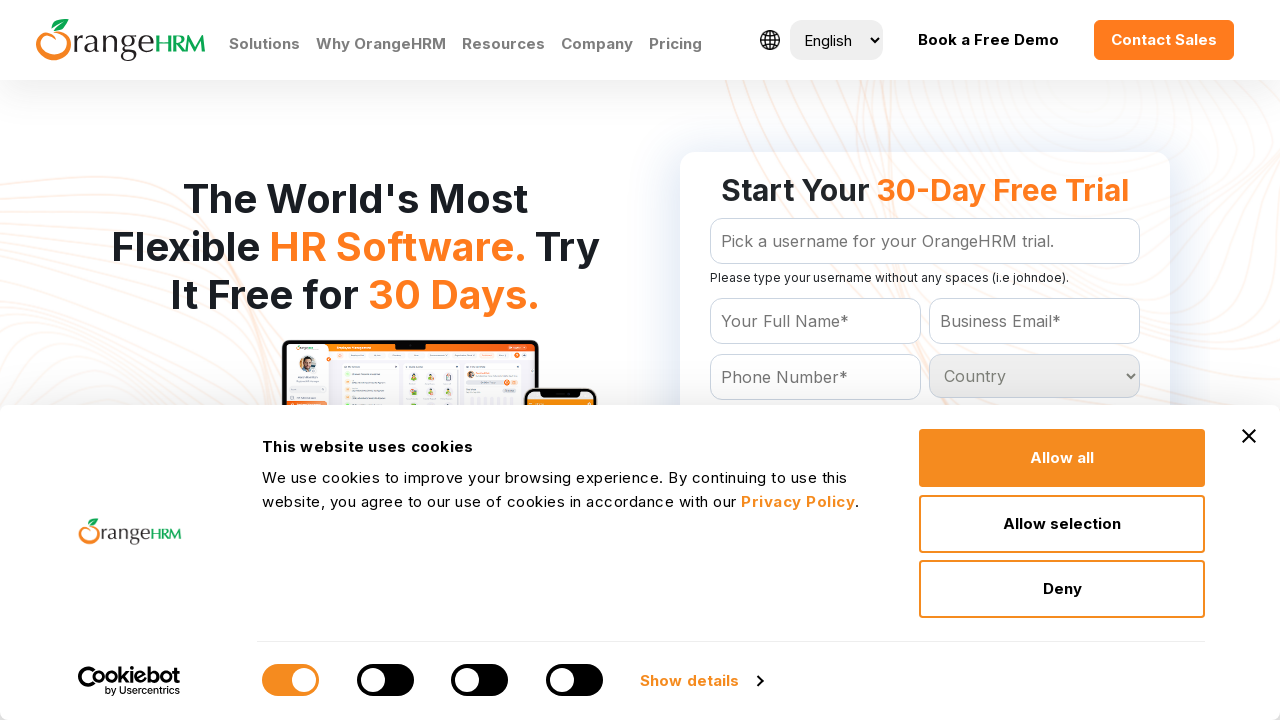

Retrieved all options from country dropdown
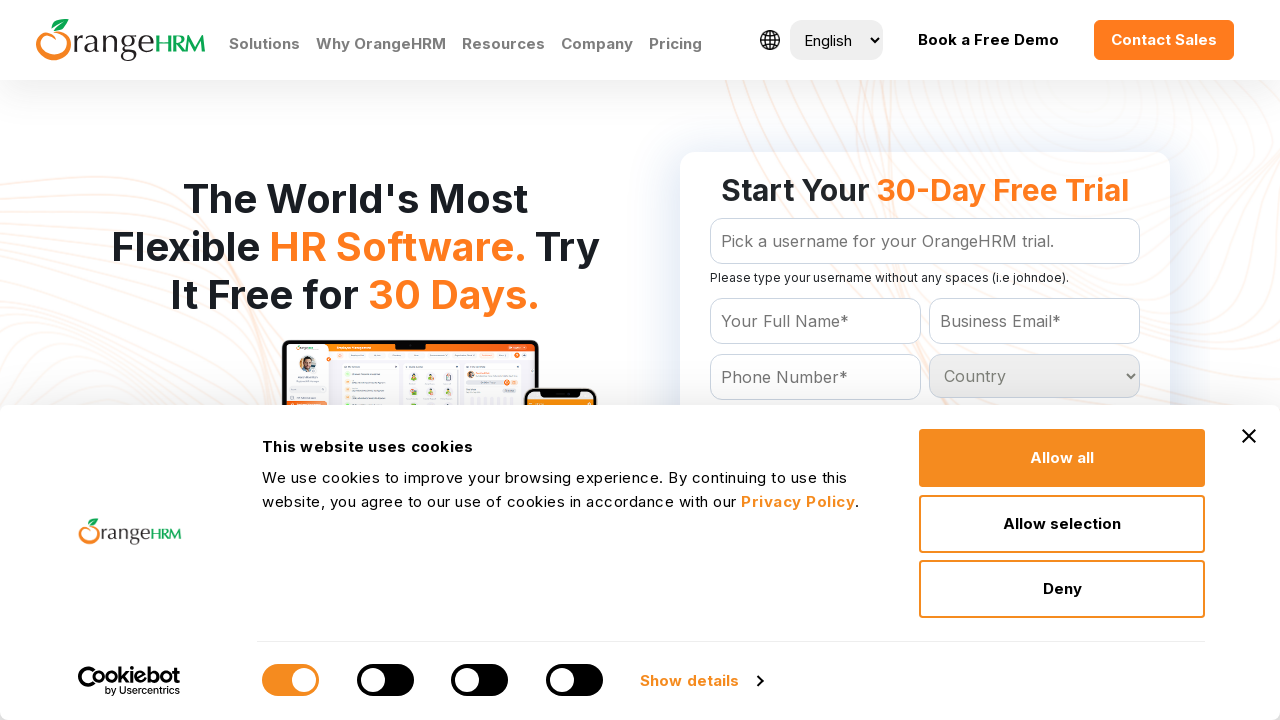

Verified country dropdown contains 233 options (more than 1)
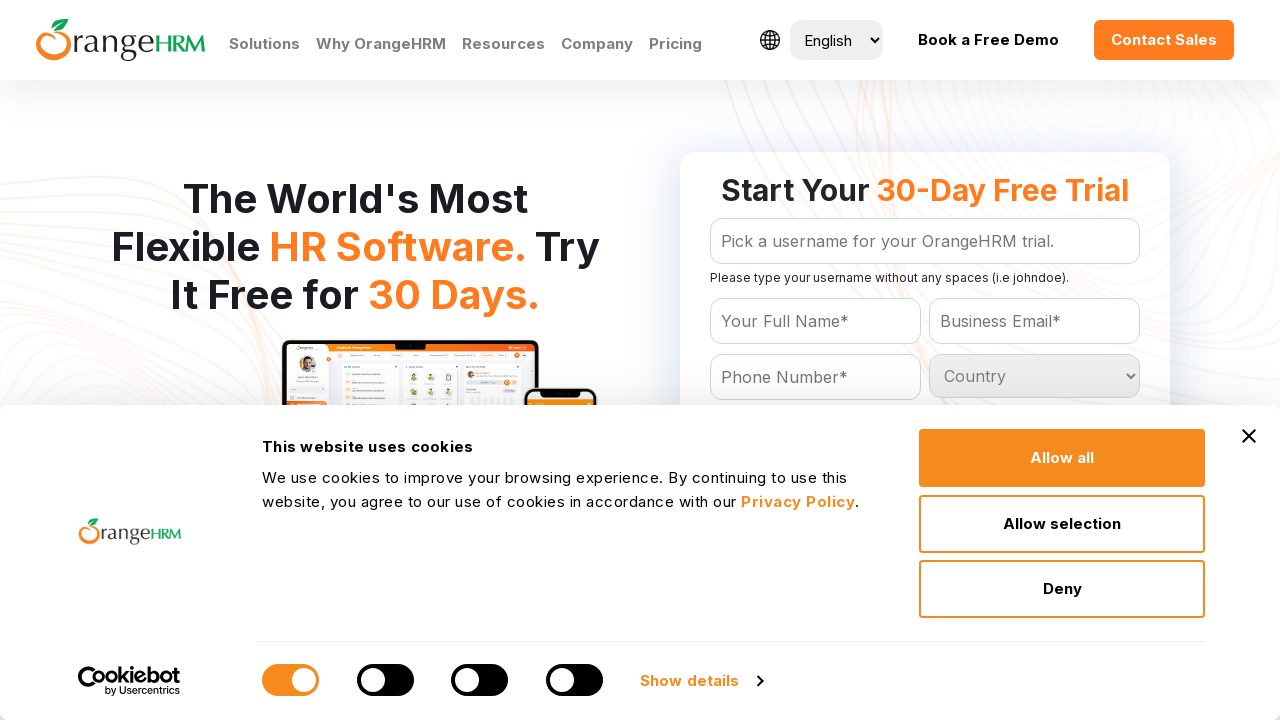

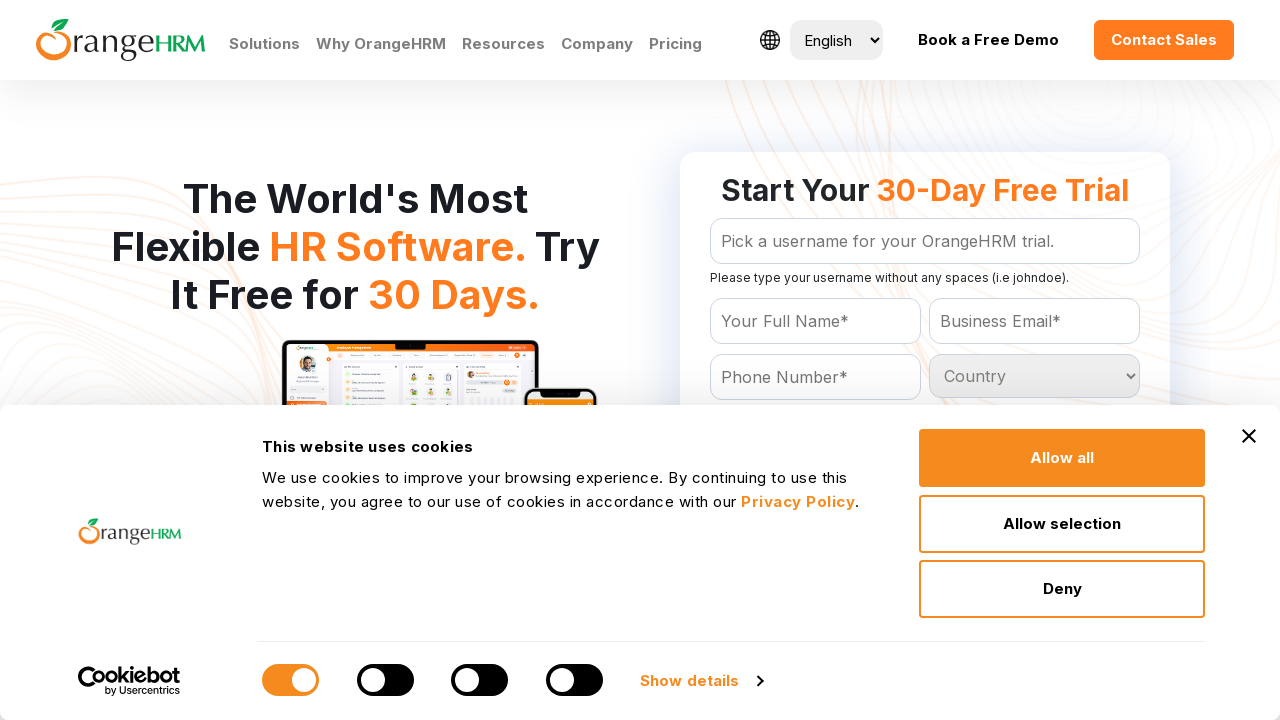